Clicks the "Get started" link on the Playwright homepage and verifies that the Installation heading is visible on the resulting page.

Starting URL: https://playwright.dev/

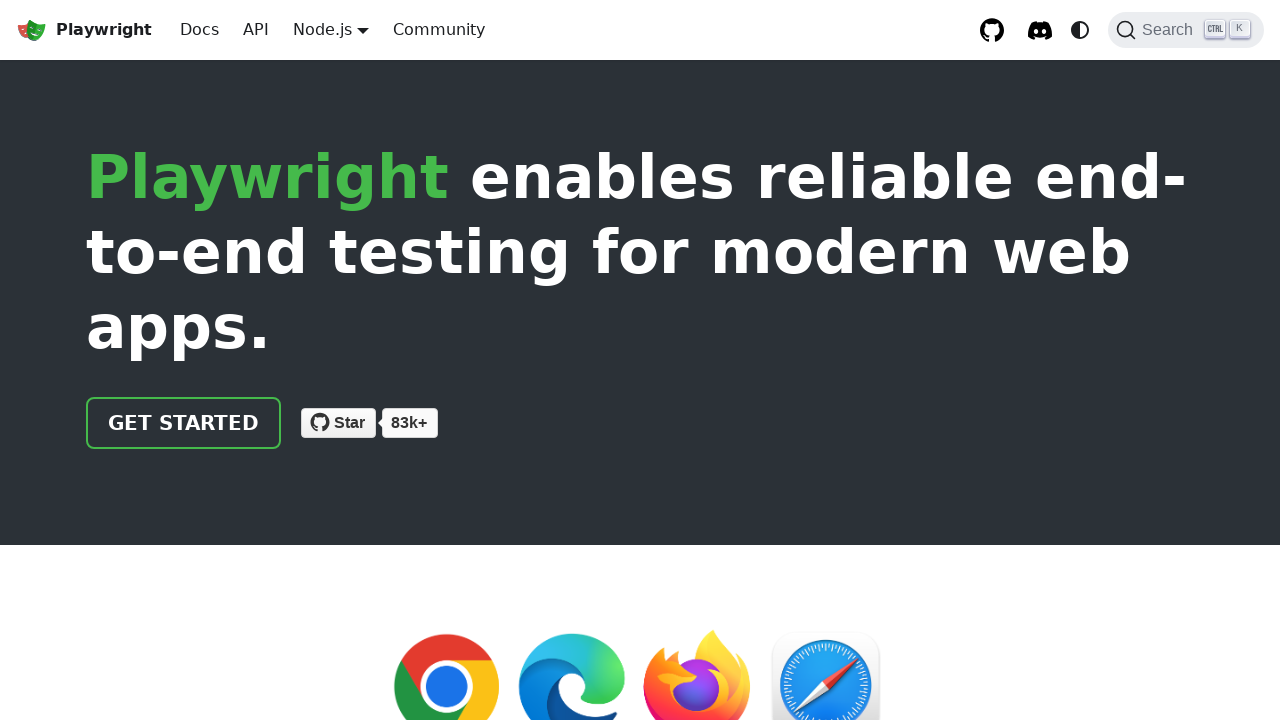

Clicked the 'Get started' link on Playwright homepage at (184, 423) on internal:role=link[name="Get started"i]
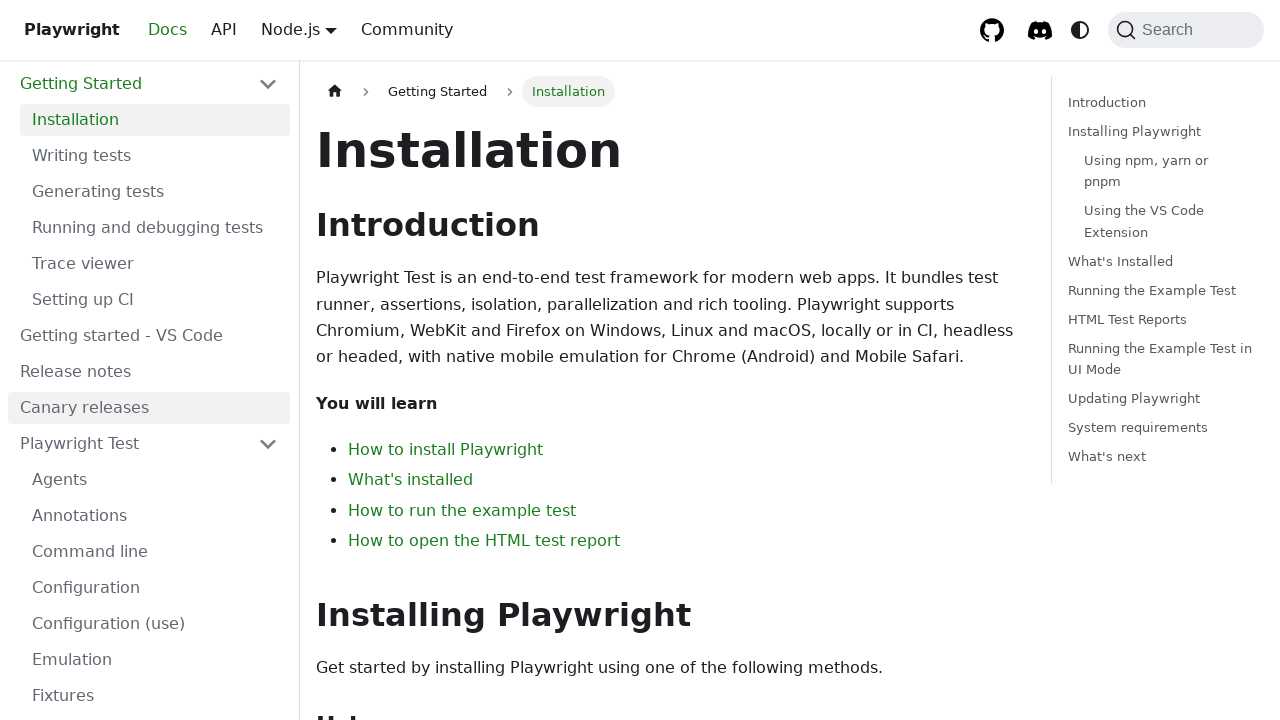

Installation heading is now visible on the page
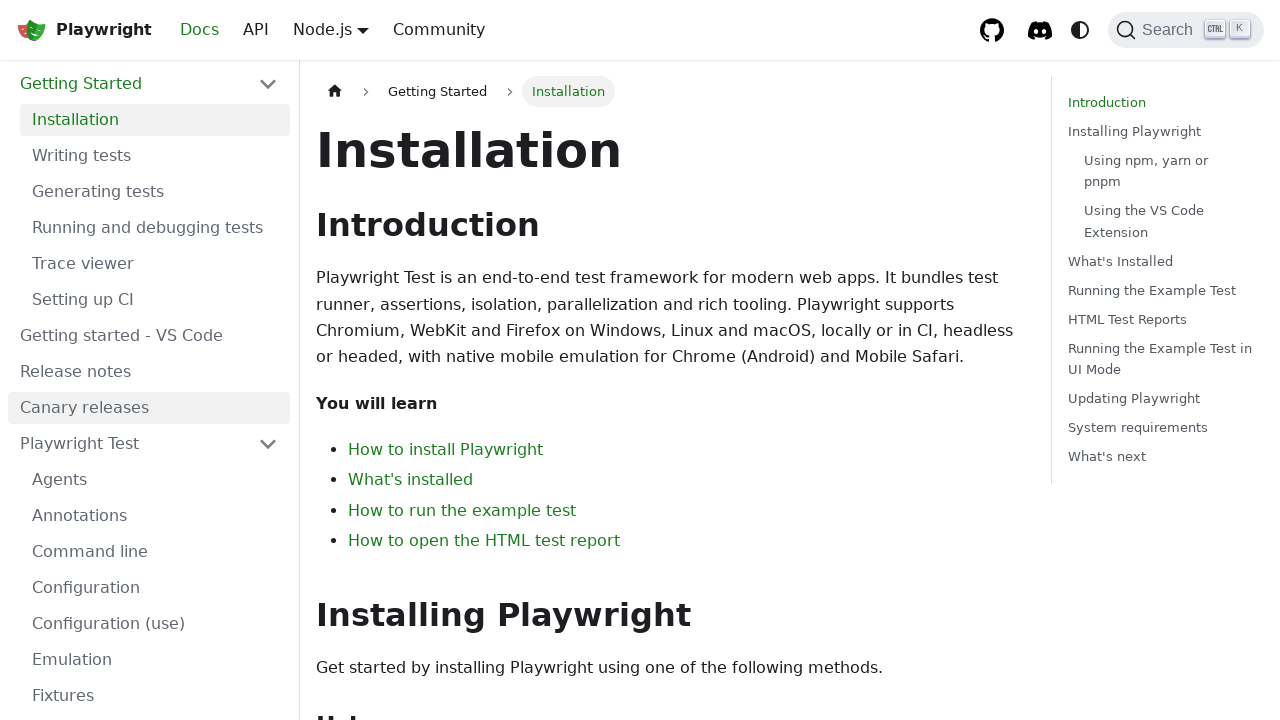

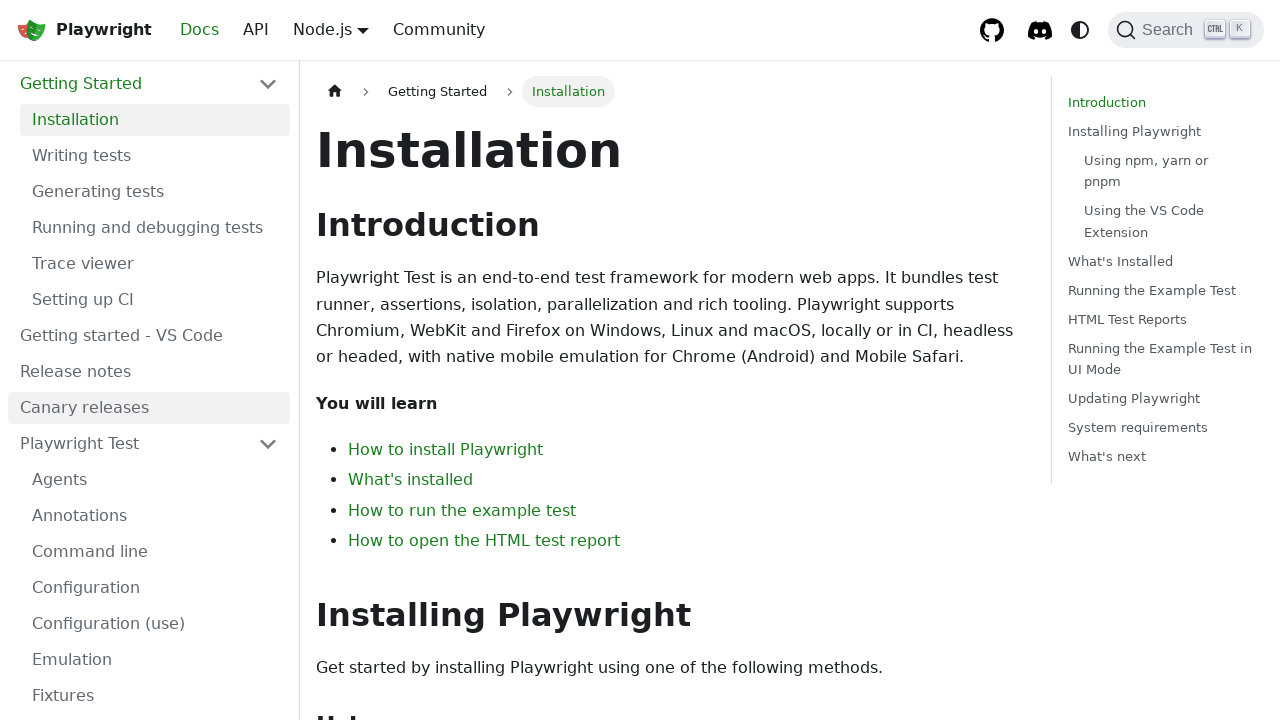